Tests basic browser navigation by opening a page, maximizing the window, and refreshing the page

Starting URL: https://demoqa.com/text-box

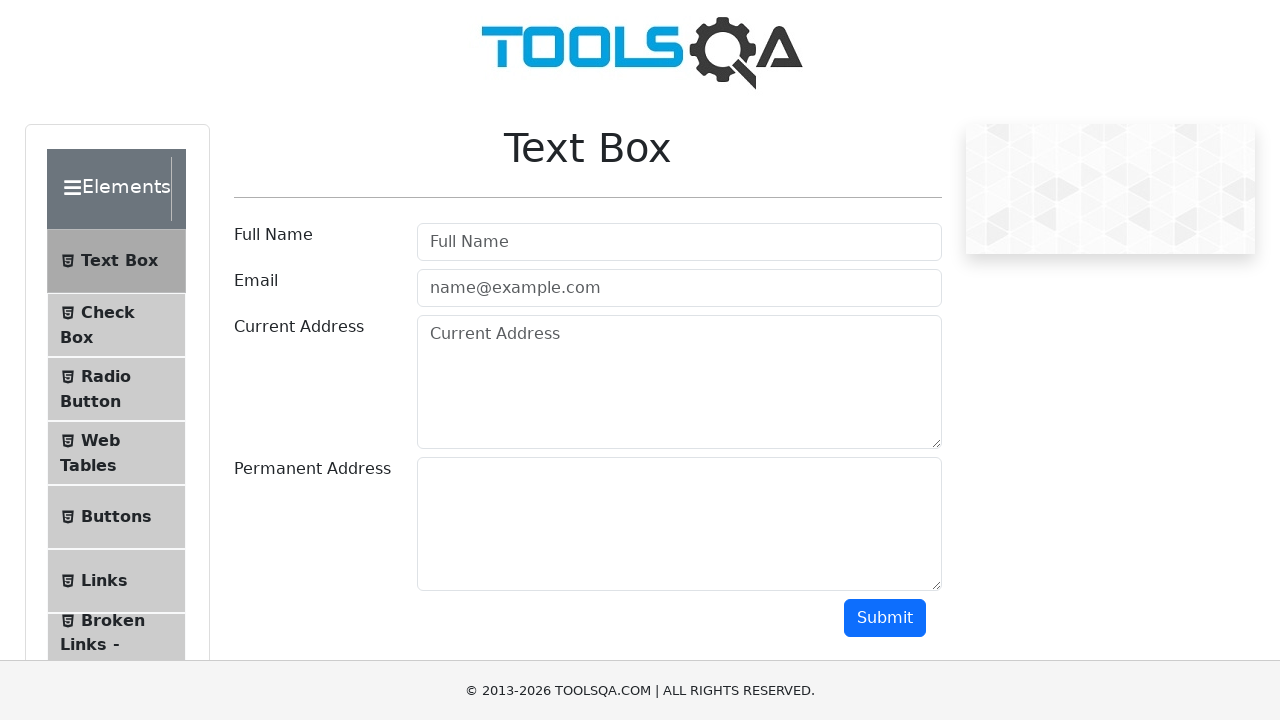

Set viewport size to 1920x1080
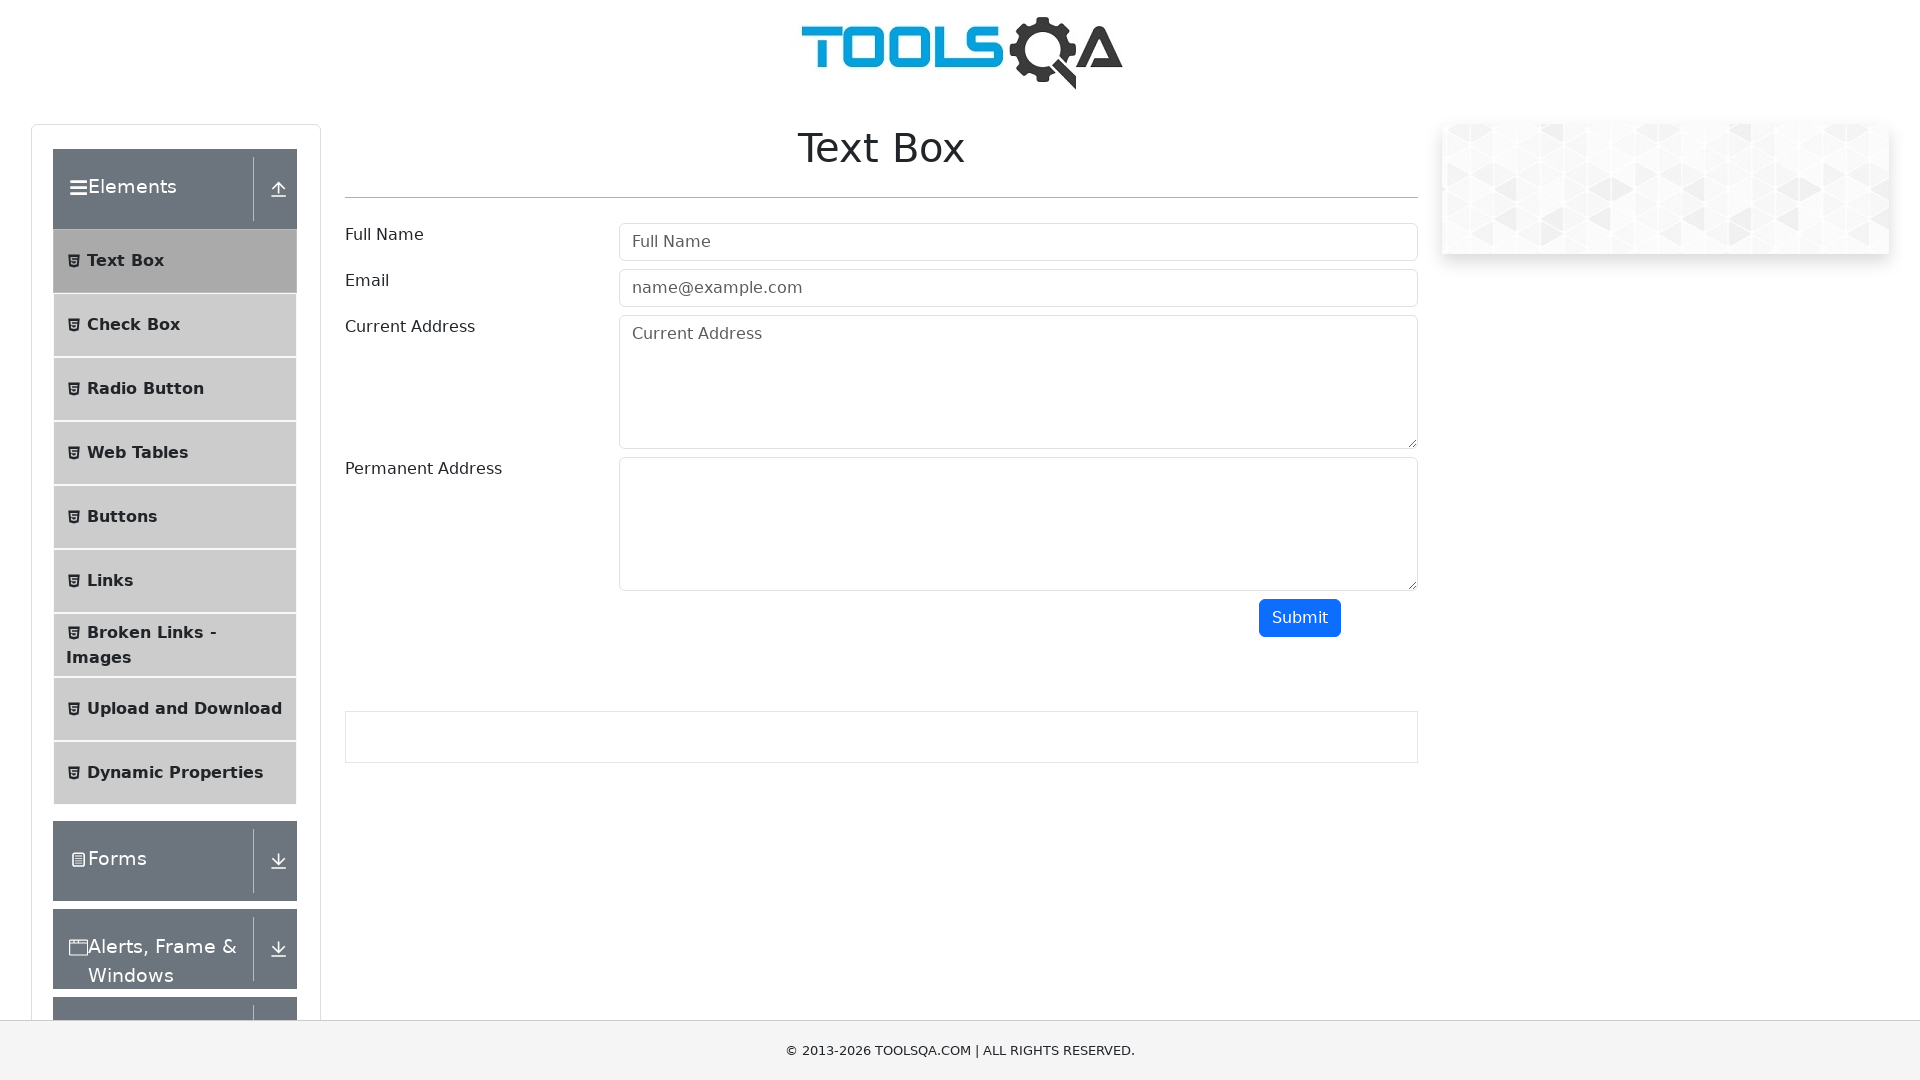

Reloaded the page
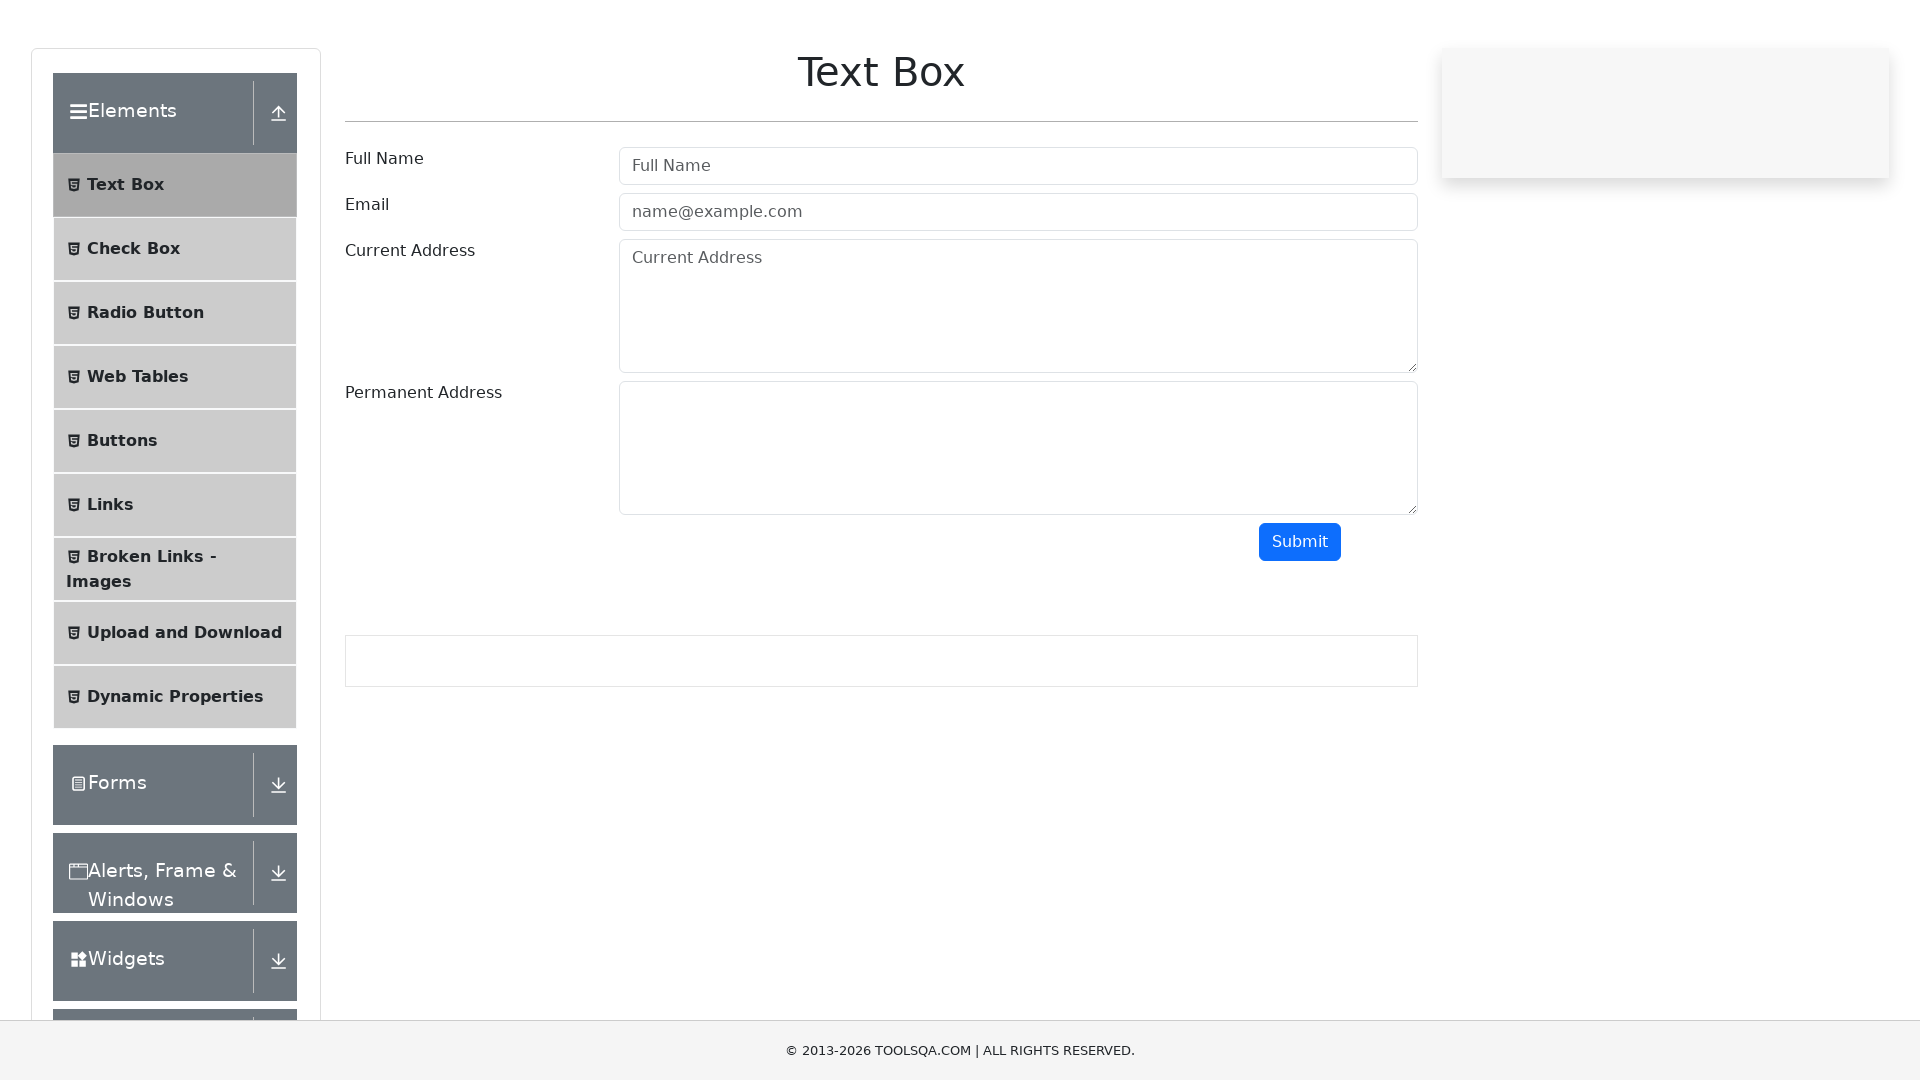

Waited for userName field to load
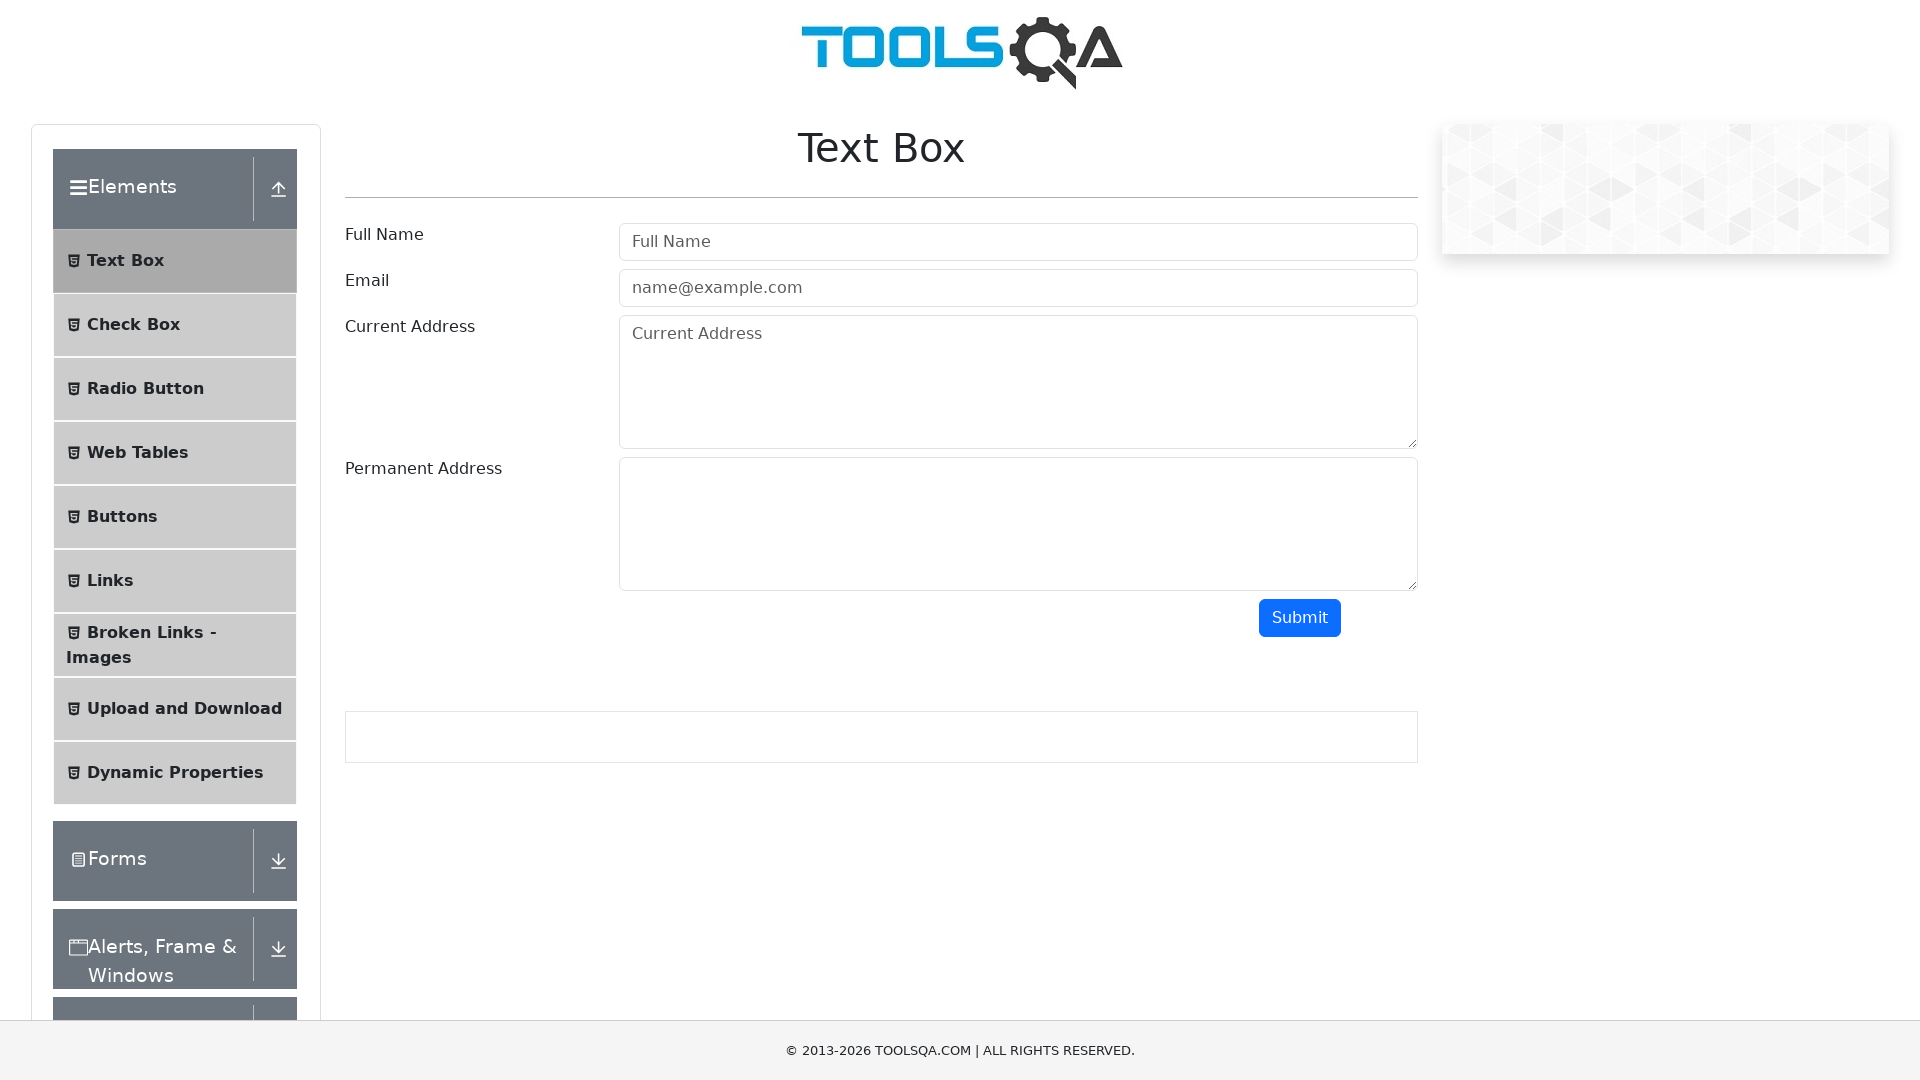

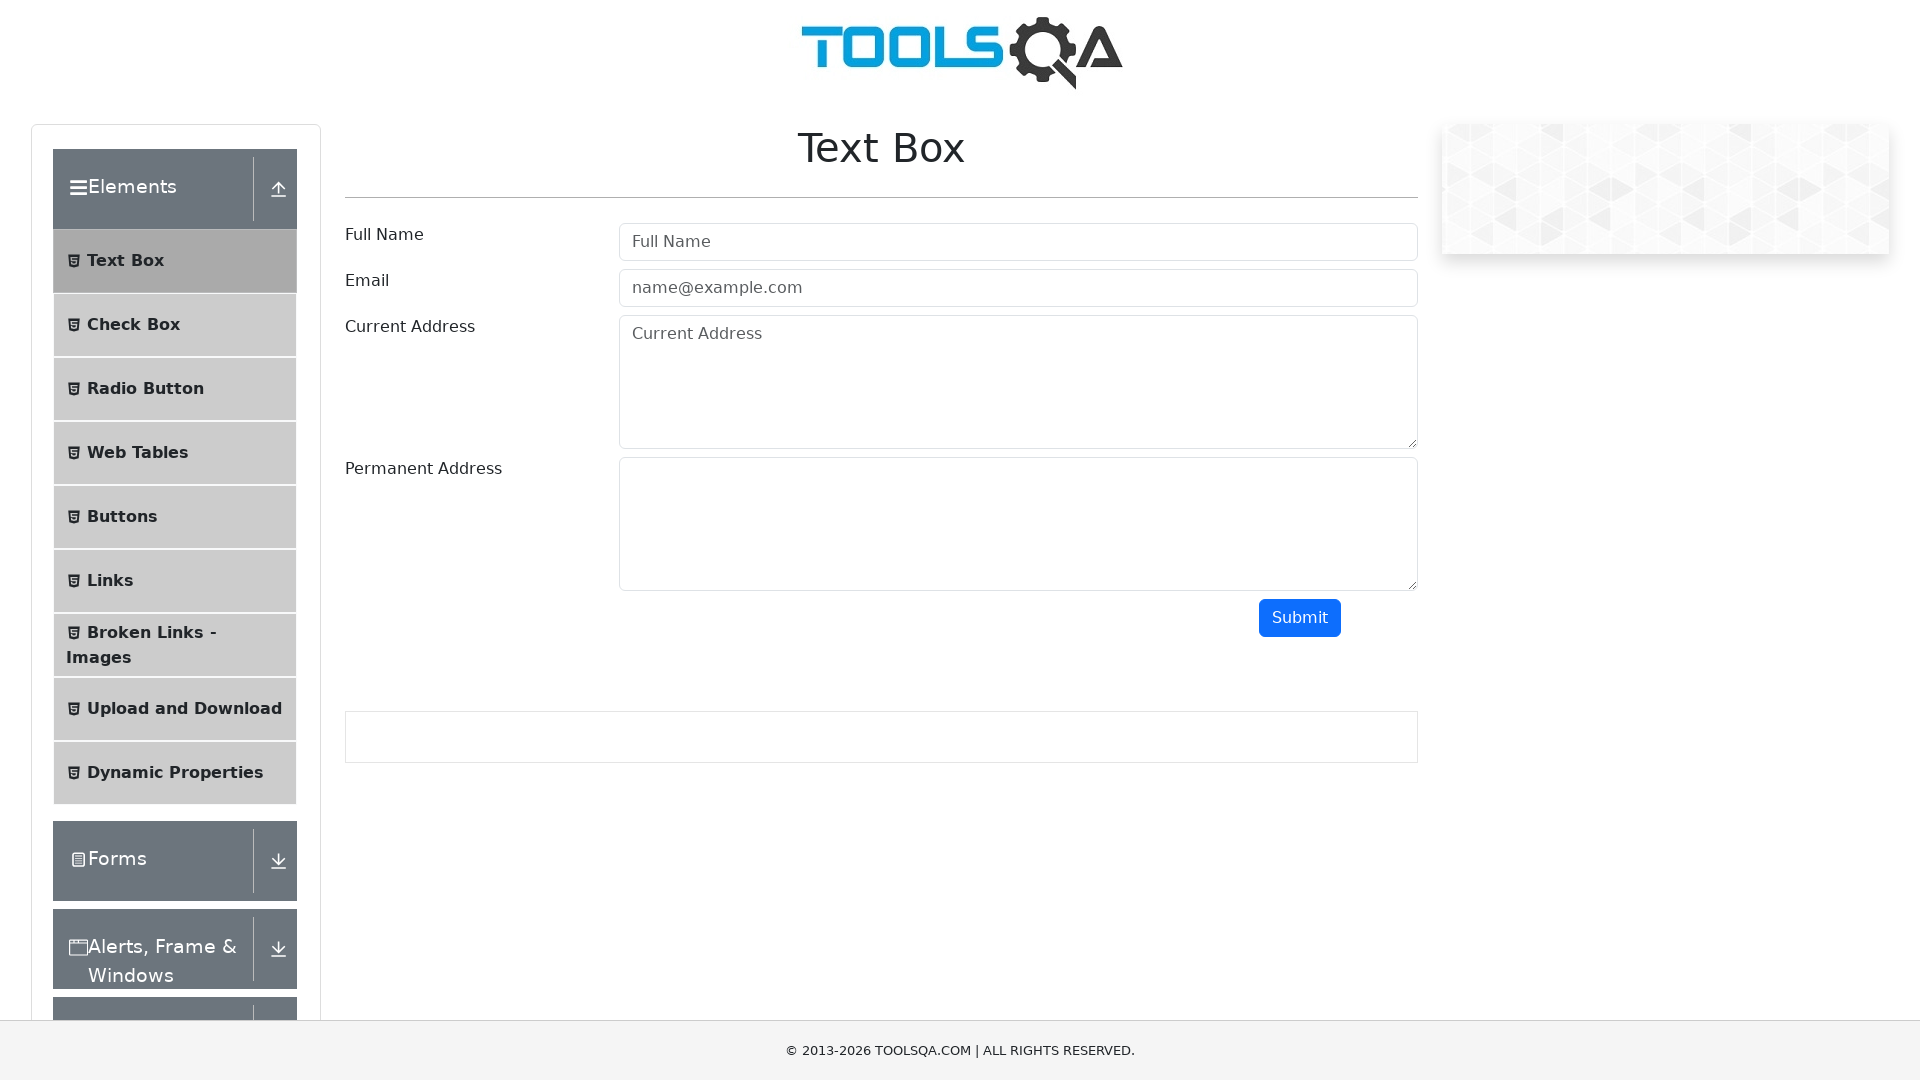